Waits for price to drop to $100, books the item, then solves a mathematical captcha to complete the purchase

Starting URL: http://suninjuly.github.io/explicit_wait2.html

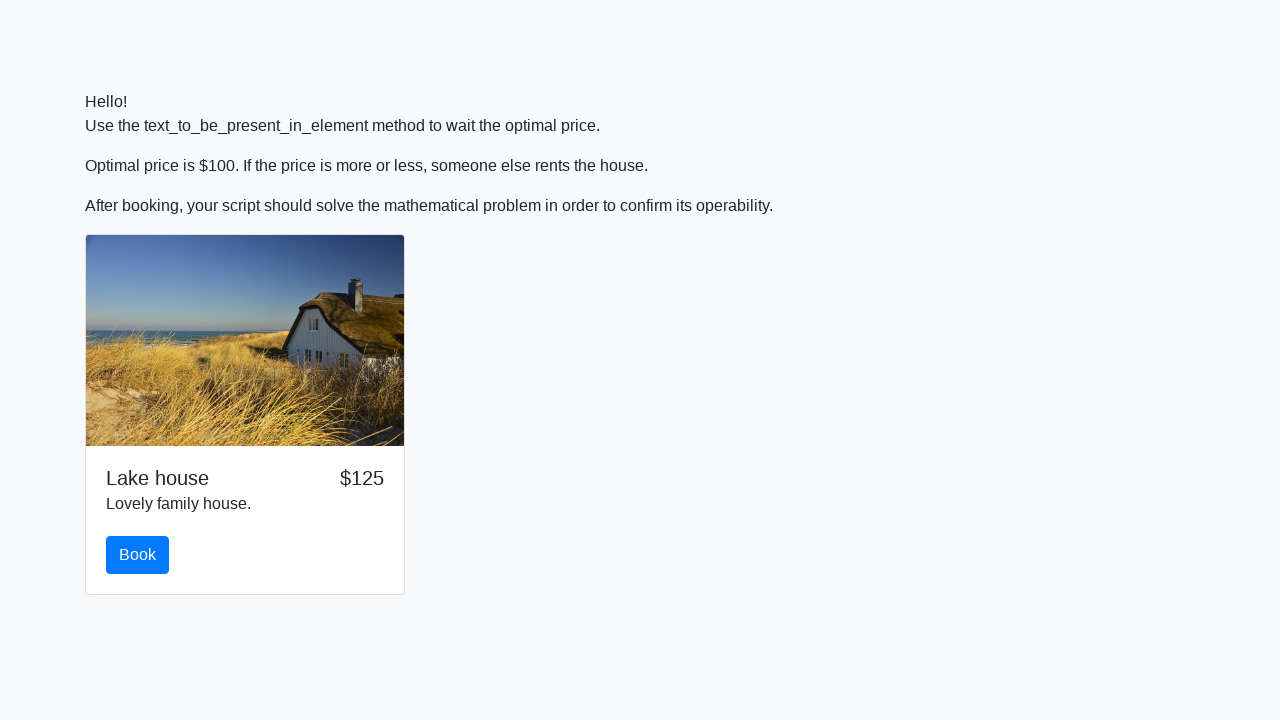

Waited for price to drop to $100
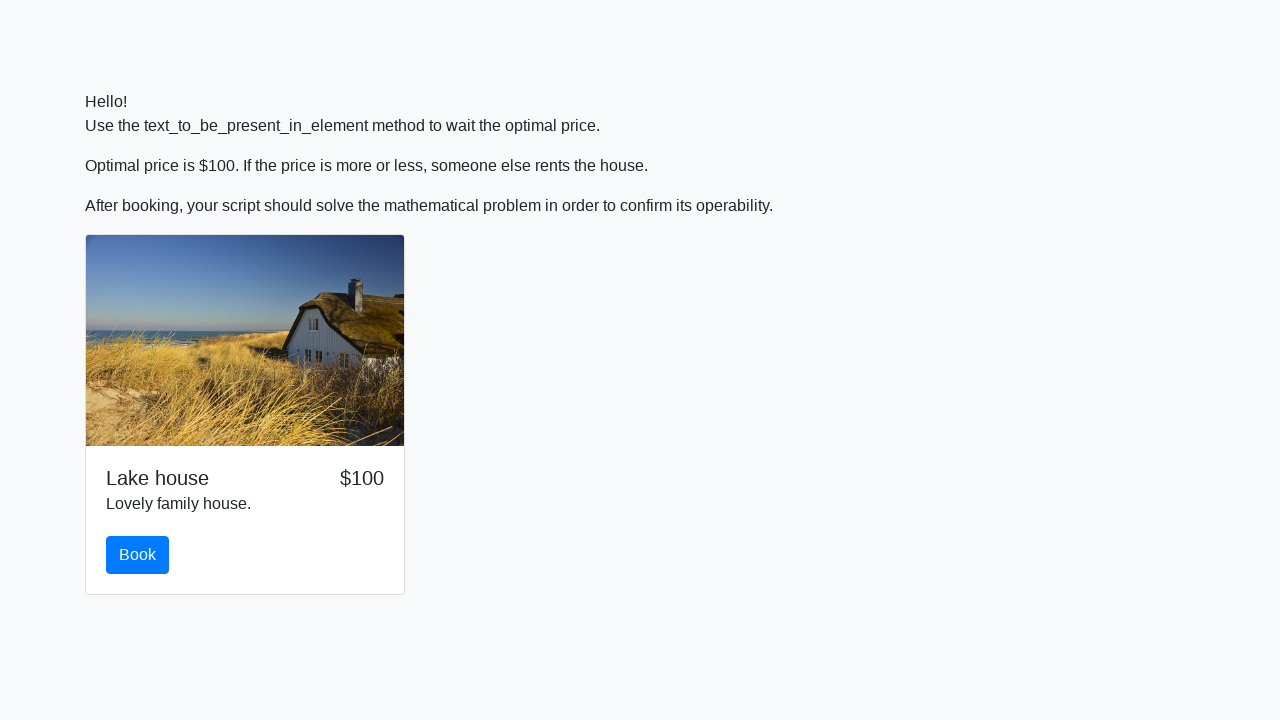

Clicked the book button at (138, 555) on #book
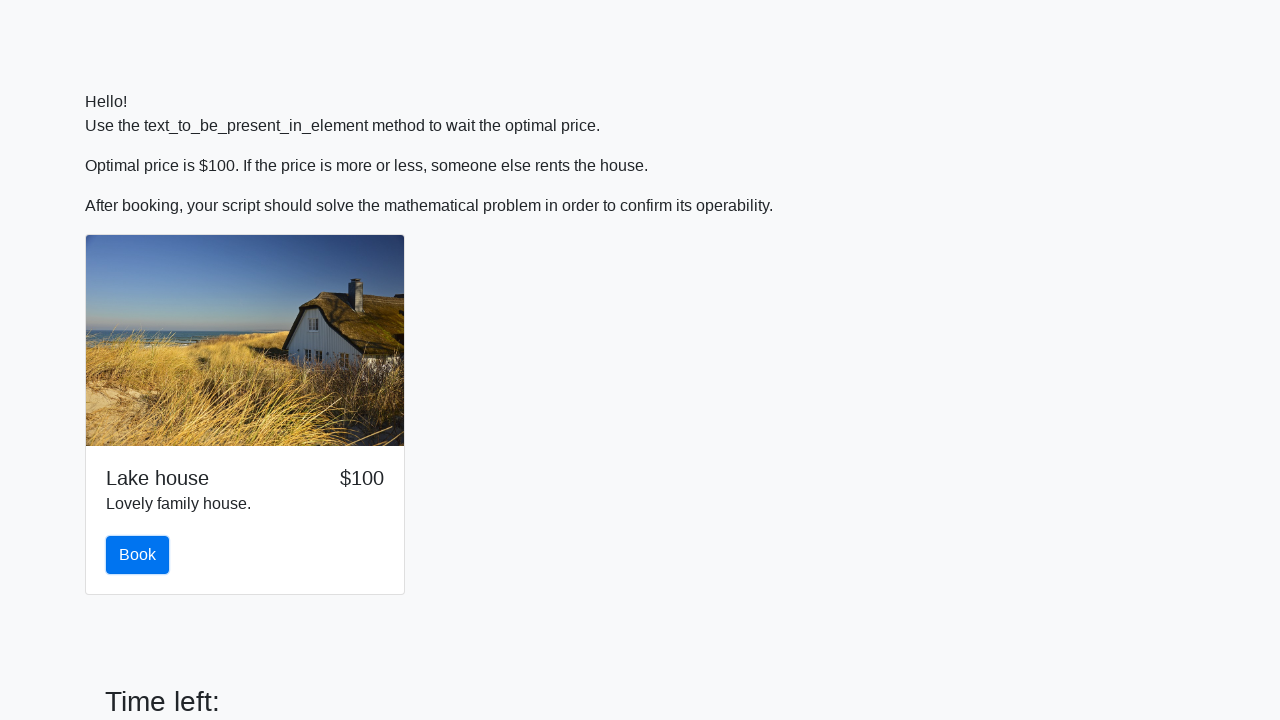

Retrieved value for calculation: 928
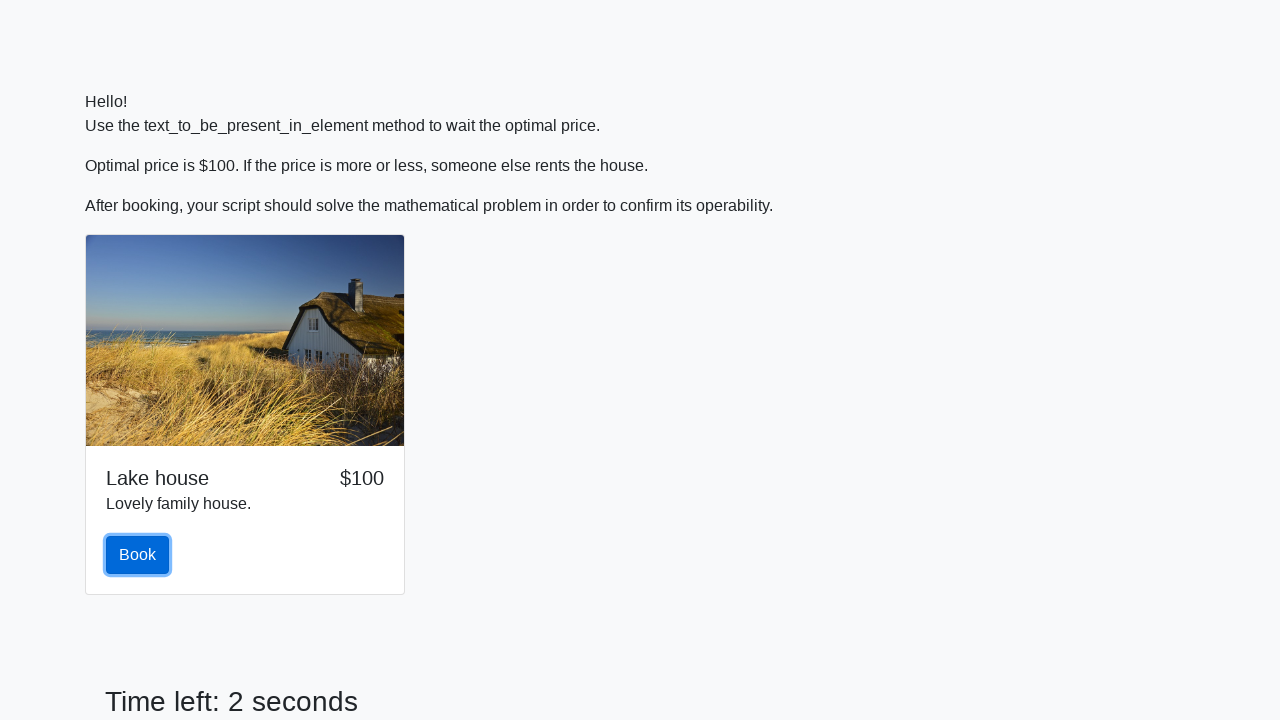

Calculated mathematical captcha answer: 2.4257346845511356
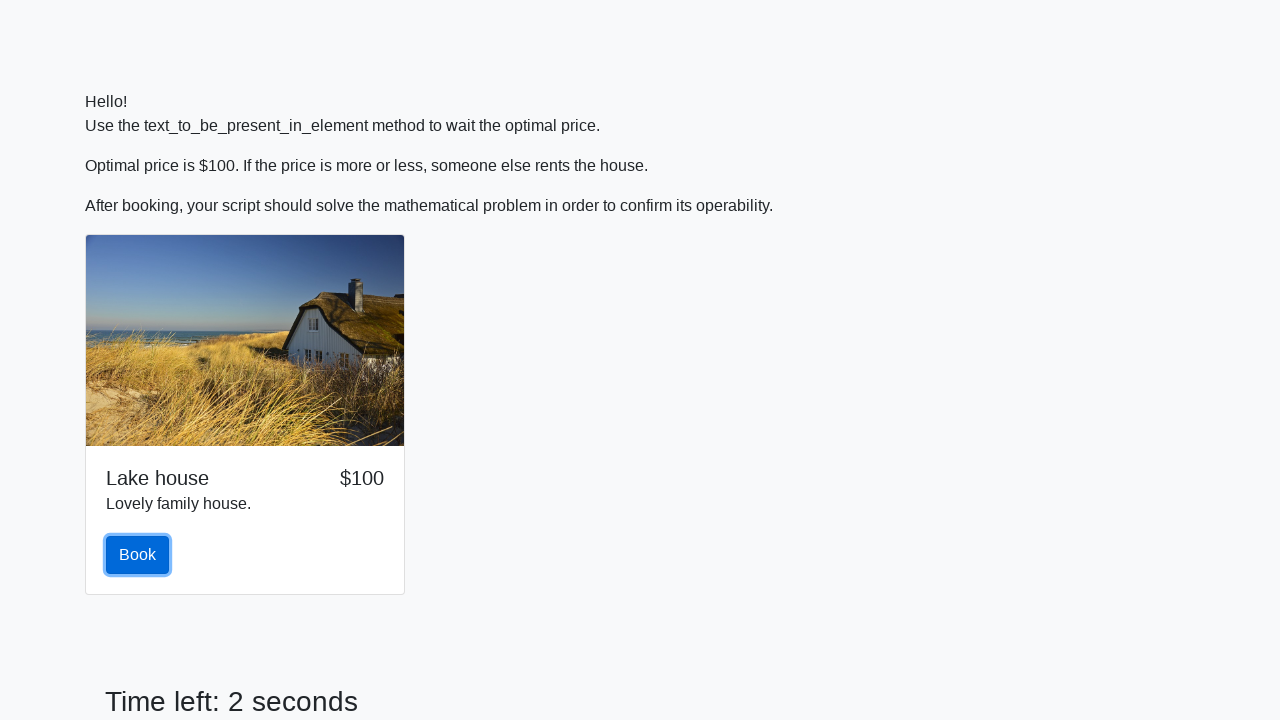

Filled in the captcha answer on #answer
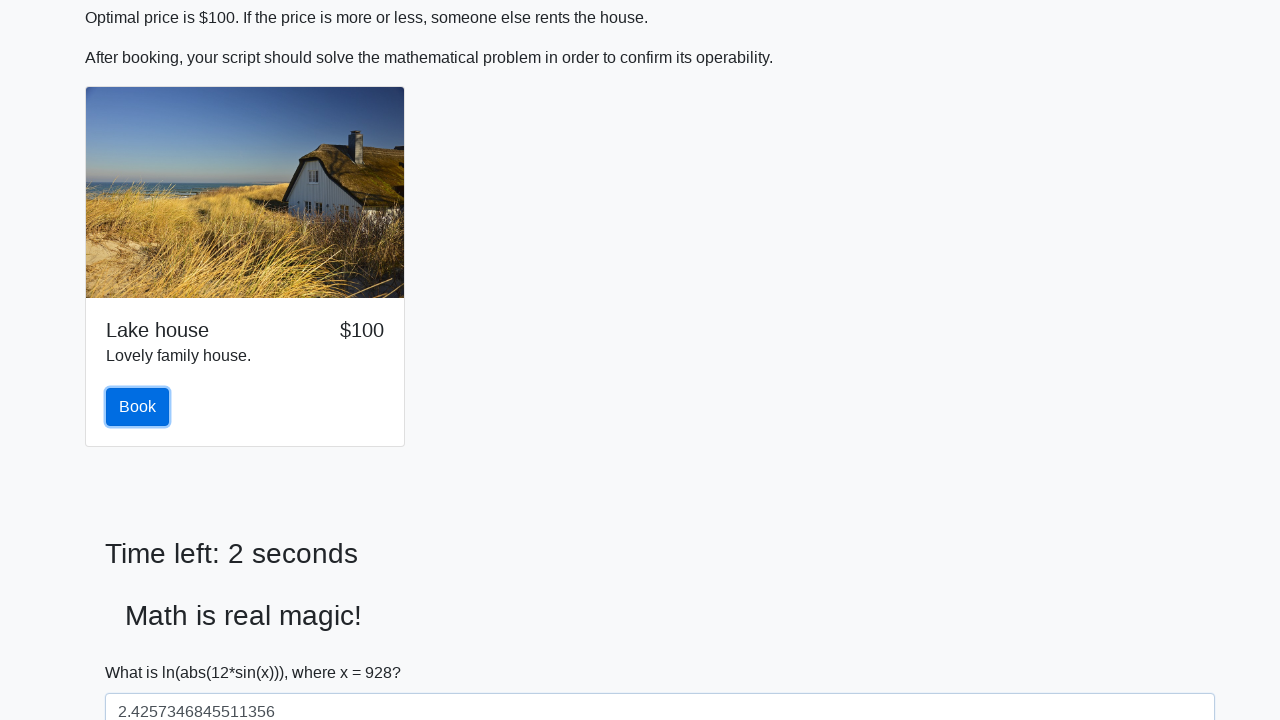

Submitted the captcha solution to complete purchase at (143, 651) on #solve
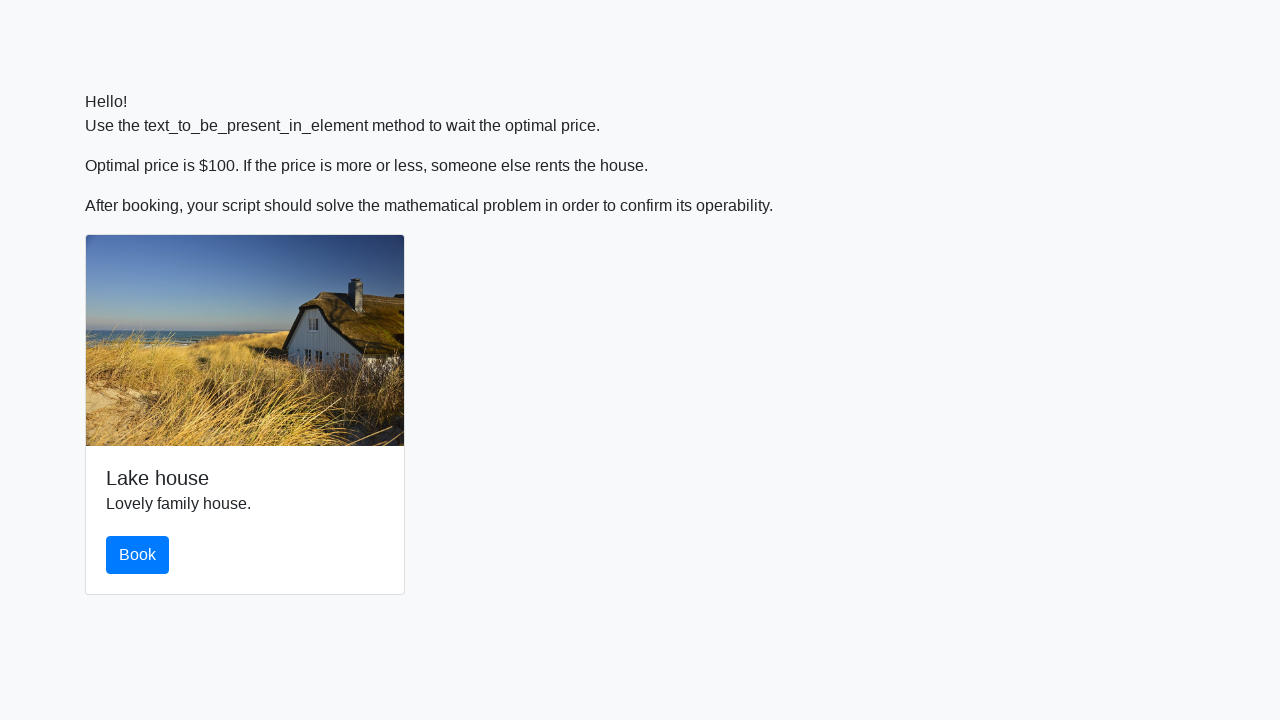

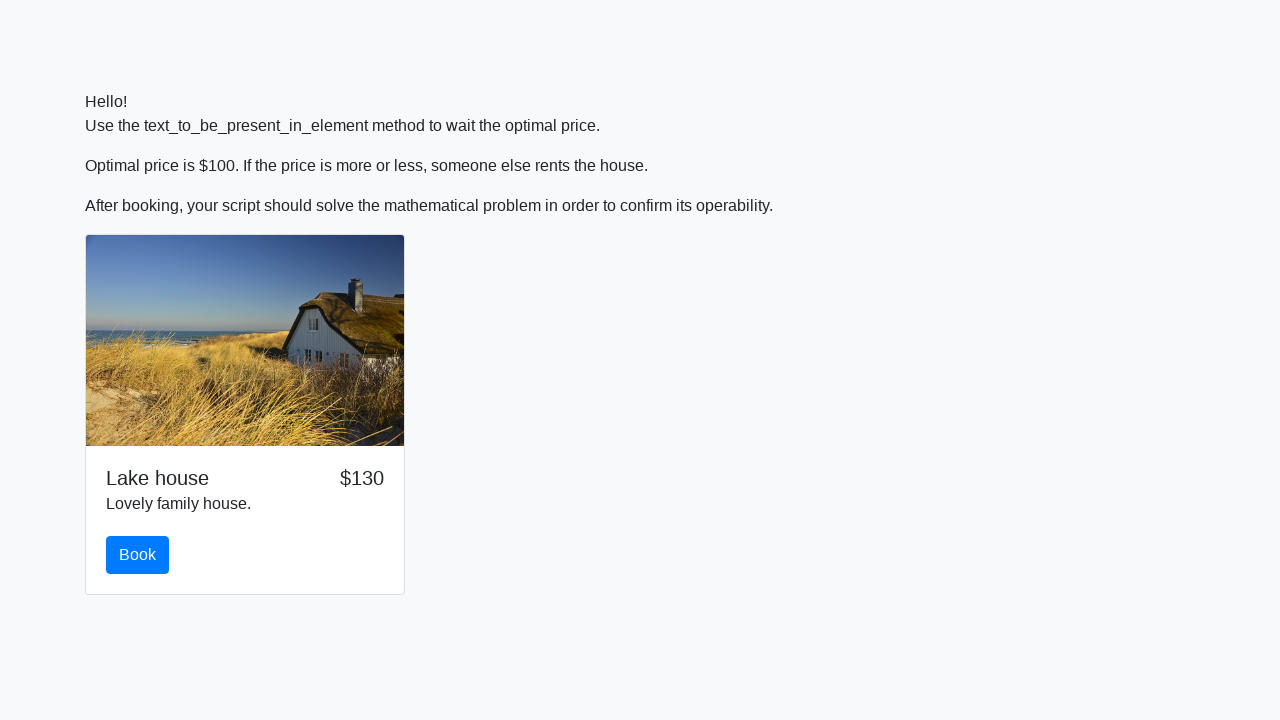